Tests form submission with a valid number (70) and verifies the alert displays the correct square root calculation

Starting URL: https://kristinek.github.io/site/tasks/enter_a_number

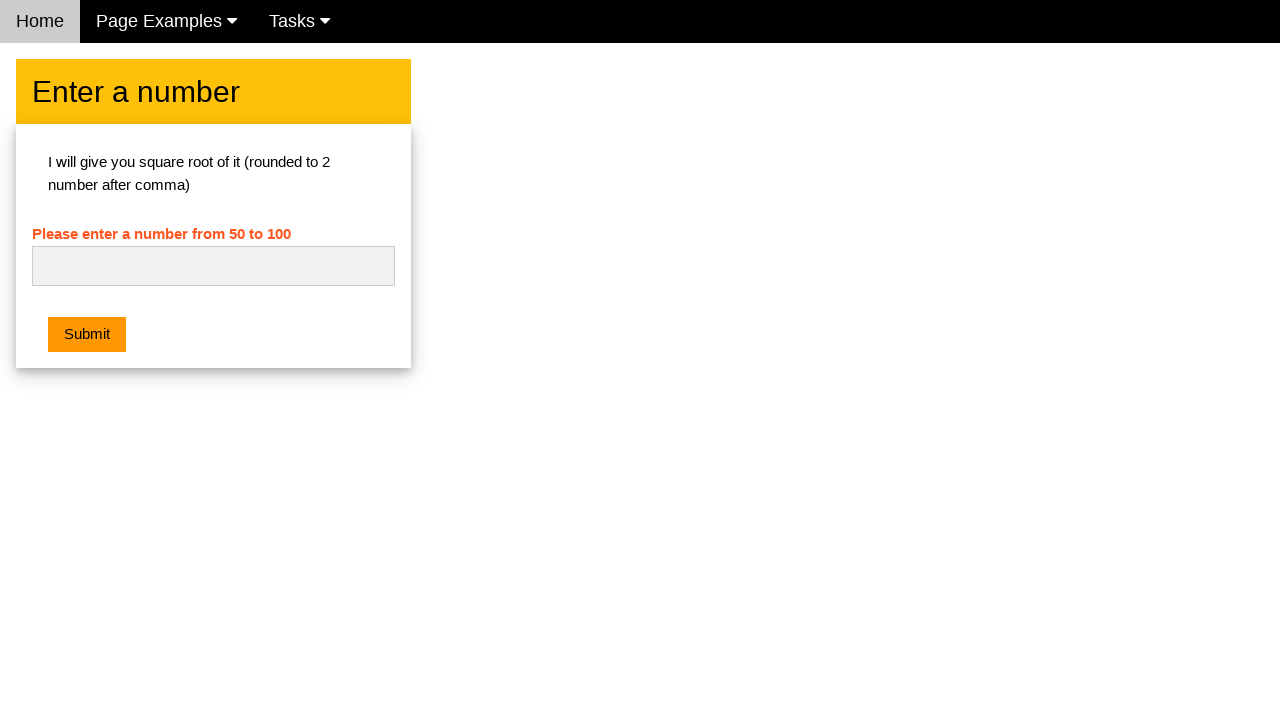

Set up dialog handler to verify alert message
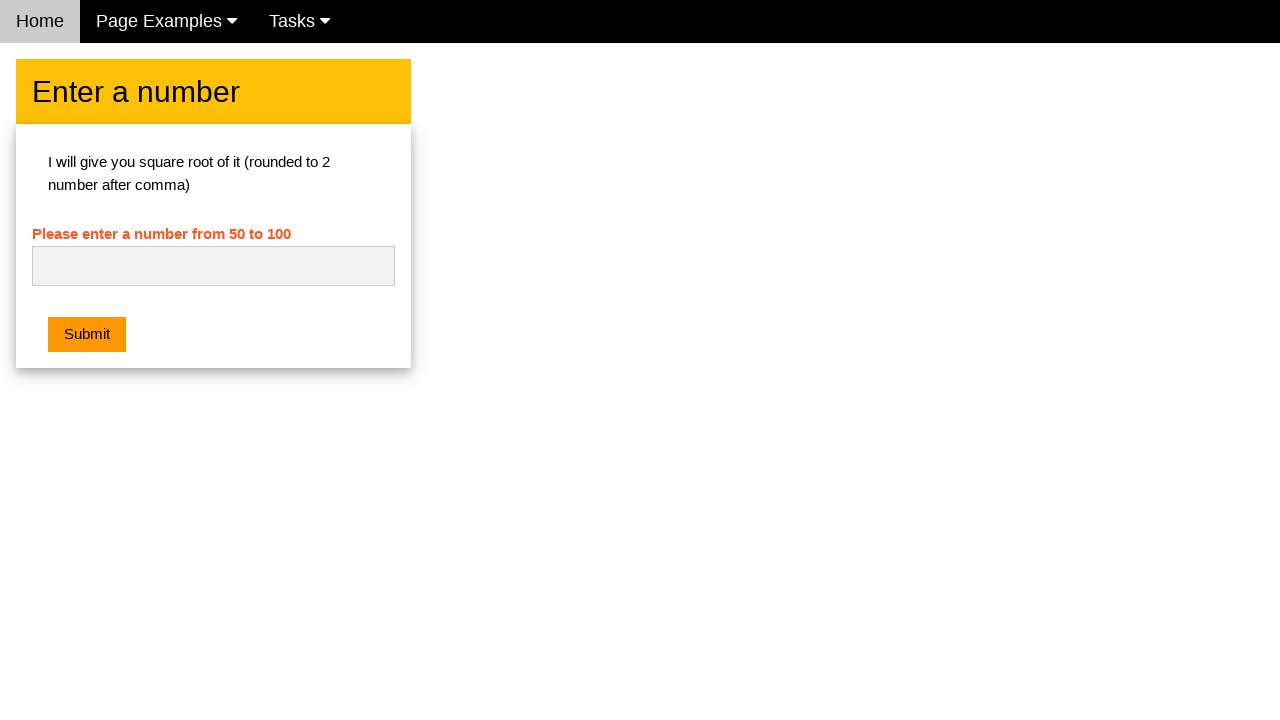

Filled number input field with value 70 on #numb
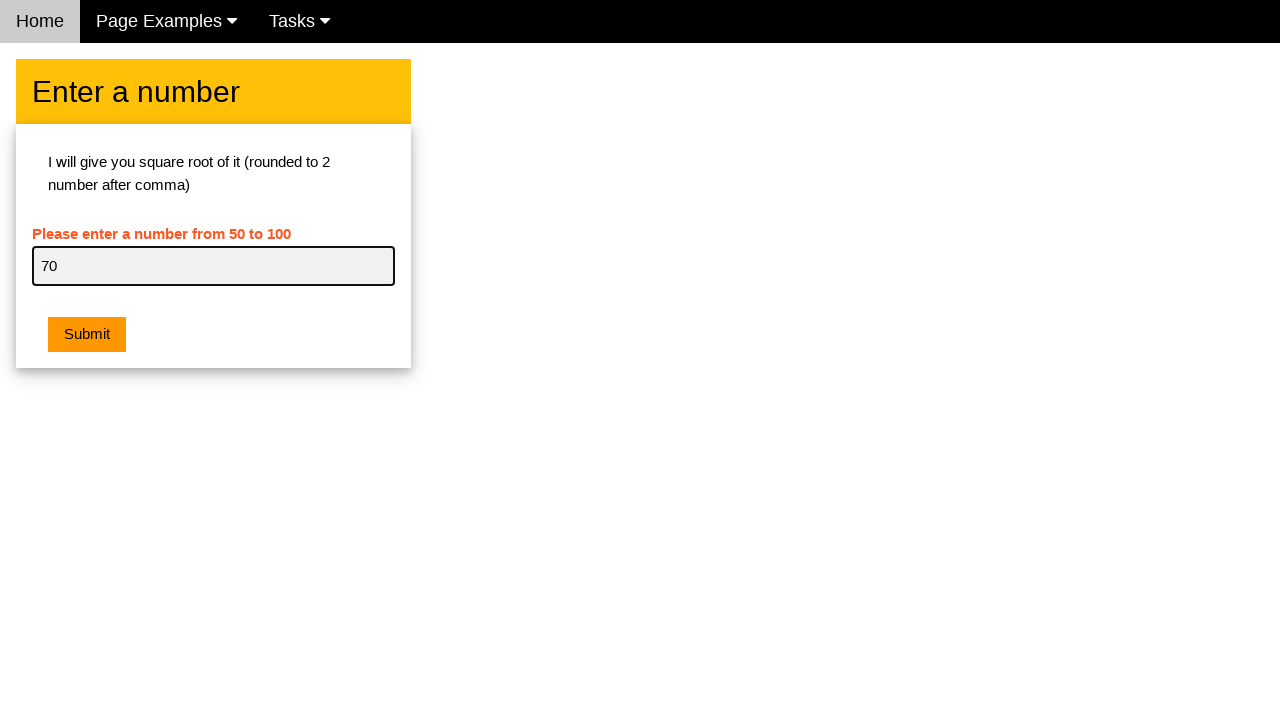

Clicked submit button to trigger form submission and alert with square root calculation at (87, 335) on .w3-btn
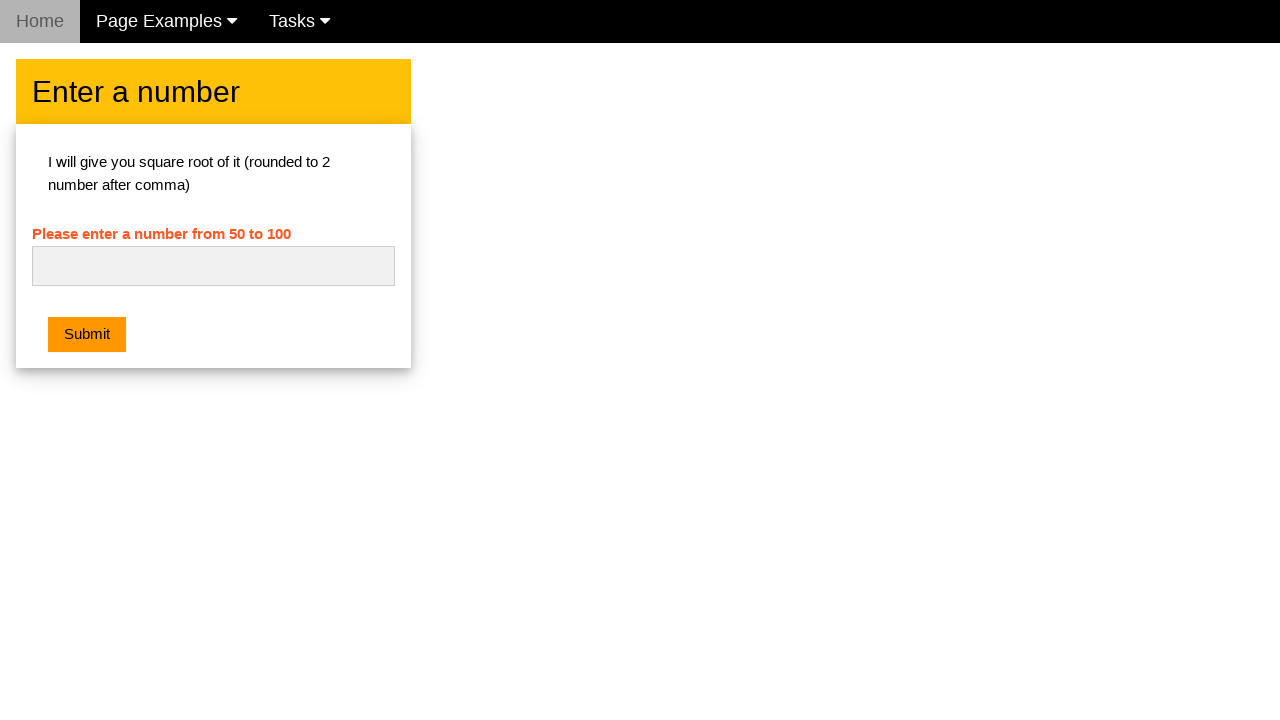

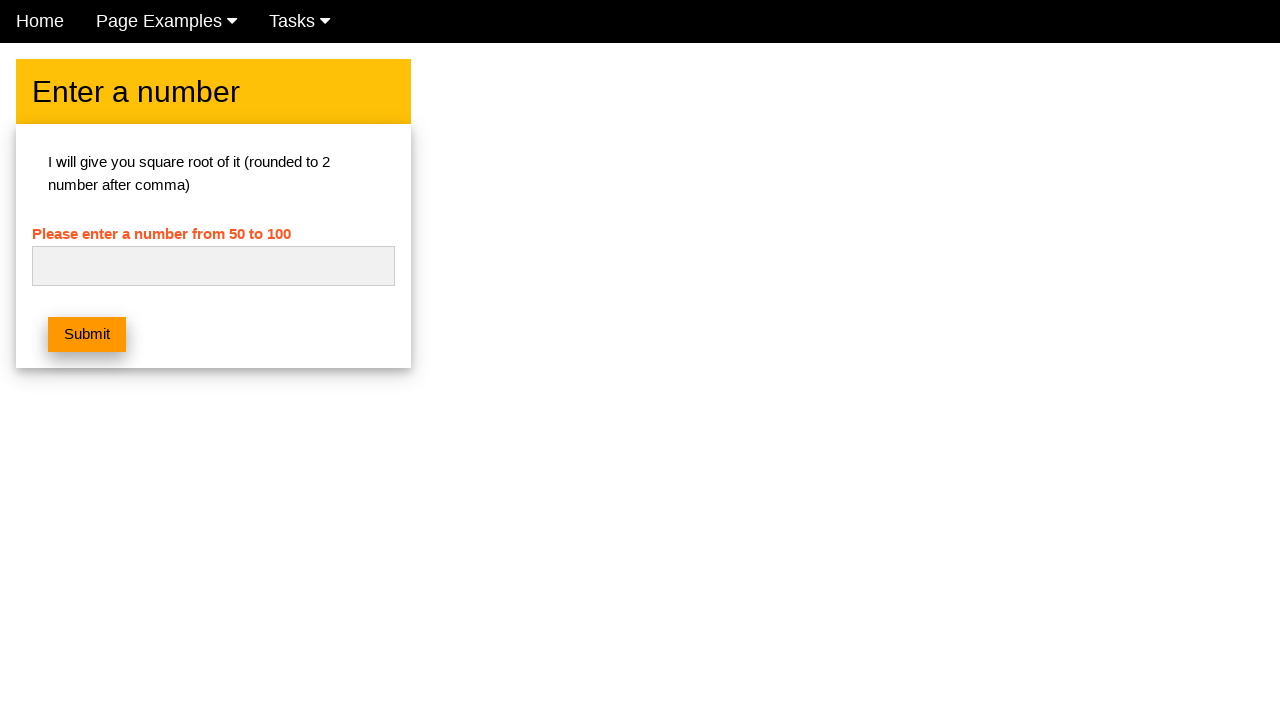